Tests calendar date picker functionality by selecting a specific date (June 15, 2027) and verifying the selected values are correctly displayed in the input fields

Starting URL: https://rahulshettyacademy.com/seleniumPractise/#/offers

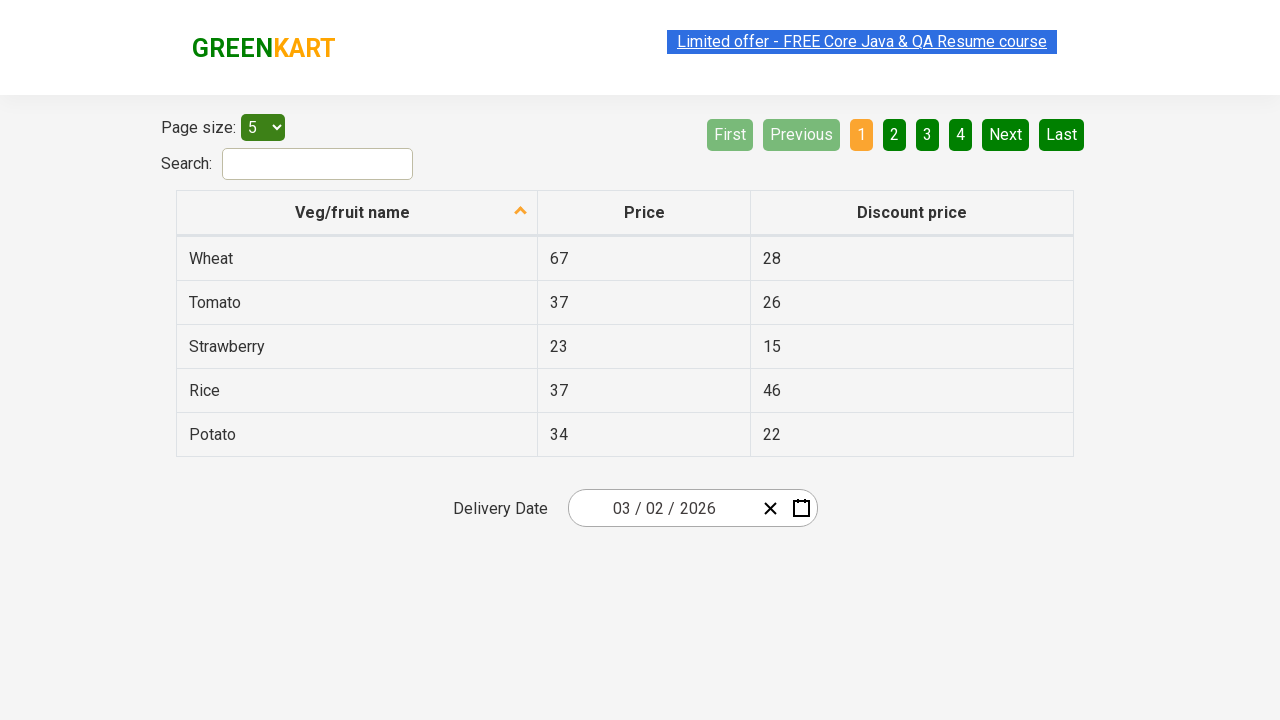

Waited 5 seconds for page to load
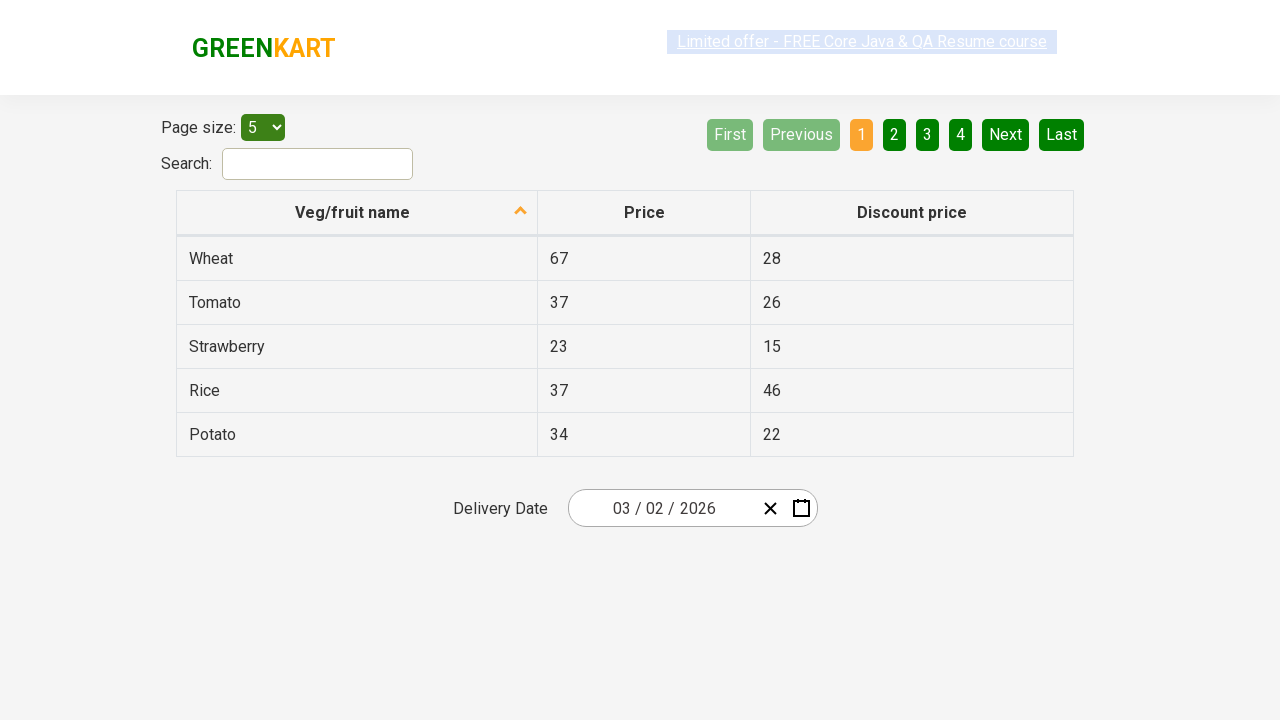

Clicked on date picker input group to open calendar at (662, 508) on .react-date-picker__inputGroup
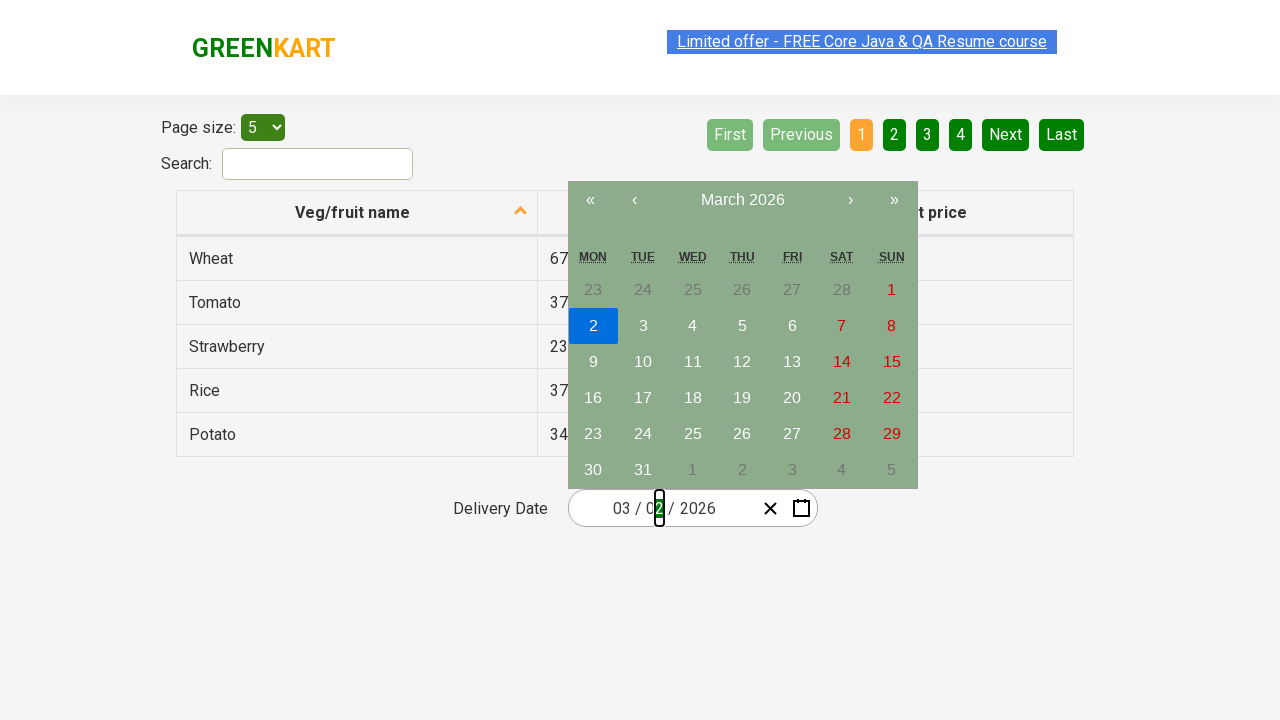

Clicked navigation label to navigate to month view at (742, 200) on .react-calendar__navigation__label
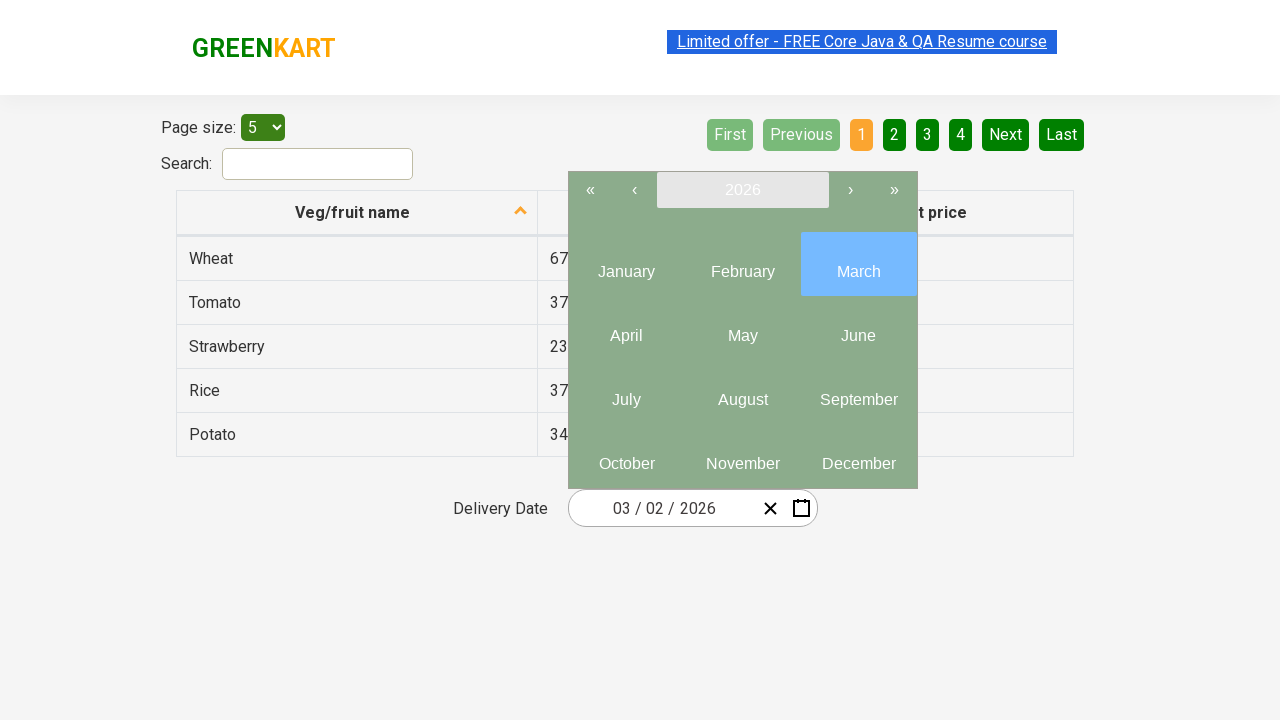

Clicked navigation label again to navigate to year view at (742, 190) on .react-calendar__navigation__label
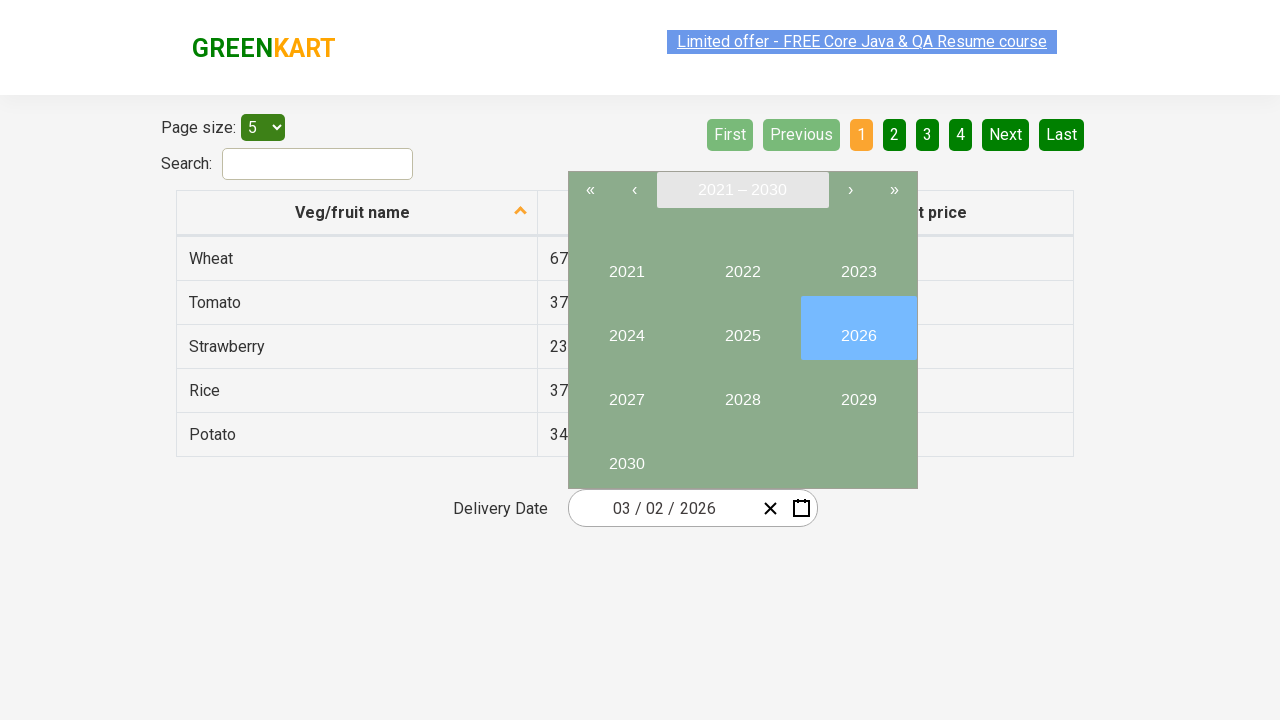

Selected year 2027 at (626, 392) on button:has-text('2027')
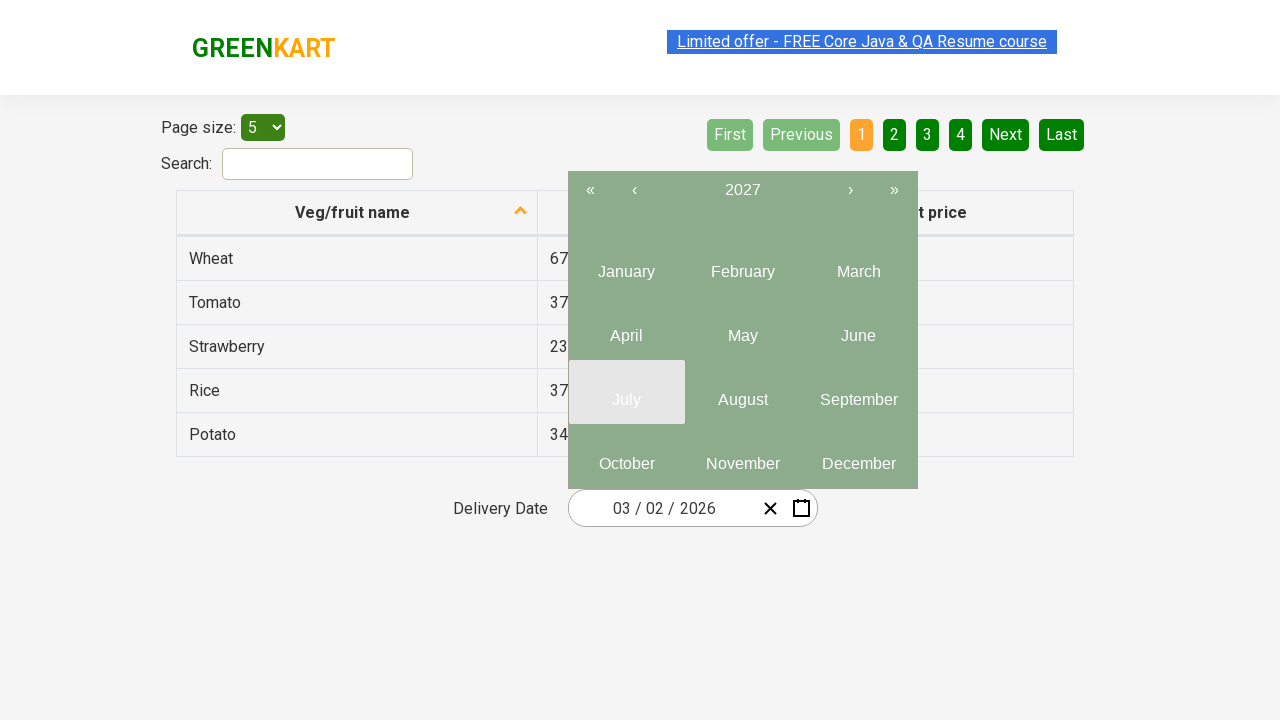

Selected month 6 (June) at (858, 328) on .react-calendar__year-view__months__month >> nth=5
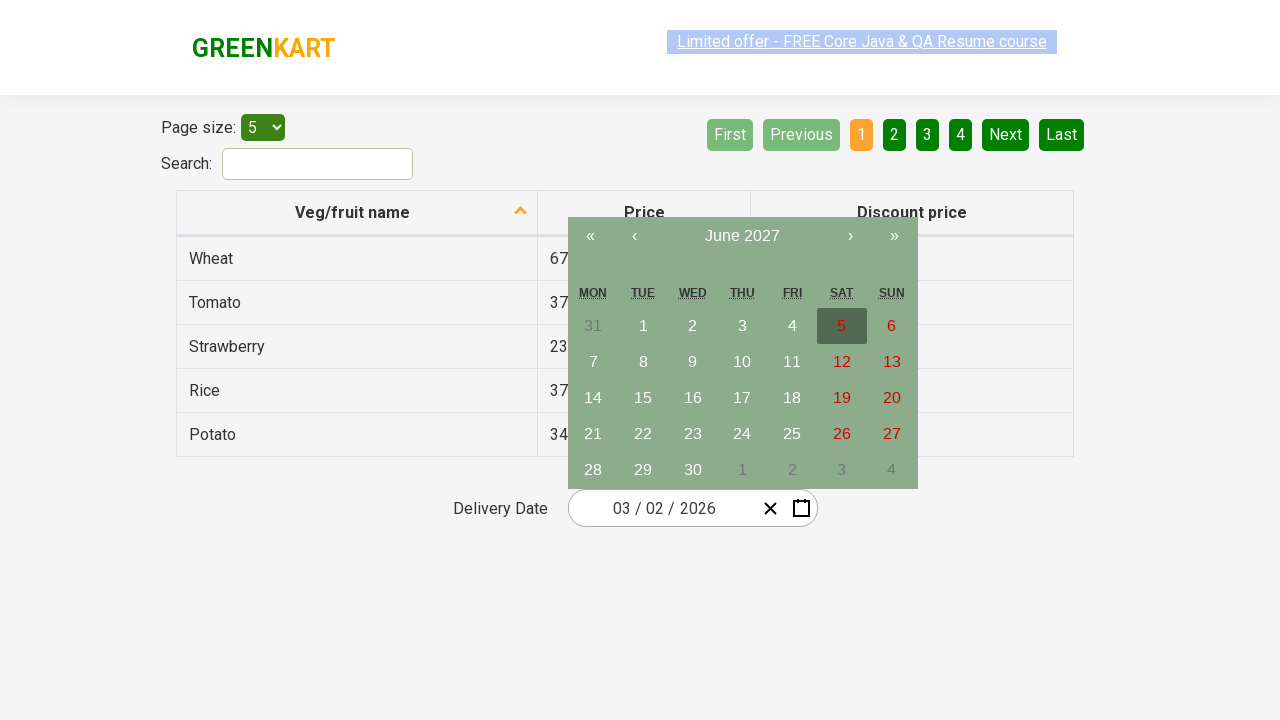

Selected date 15 at (643, 398) on abbr:has-text('15')
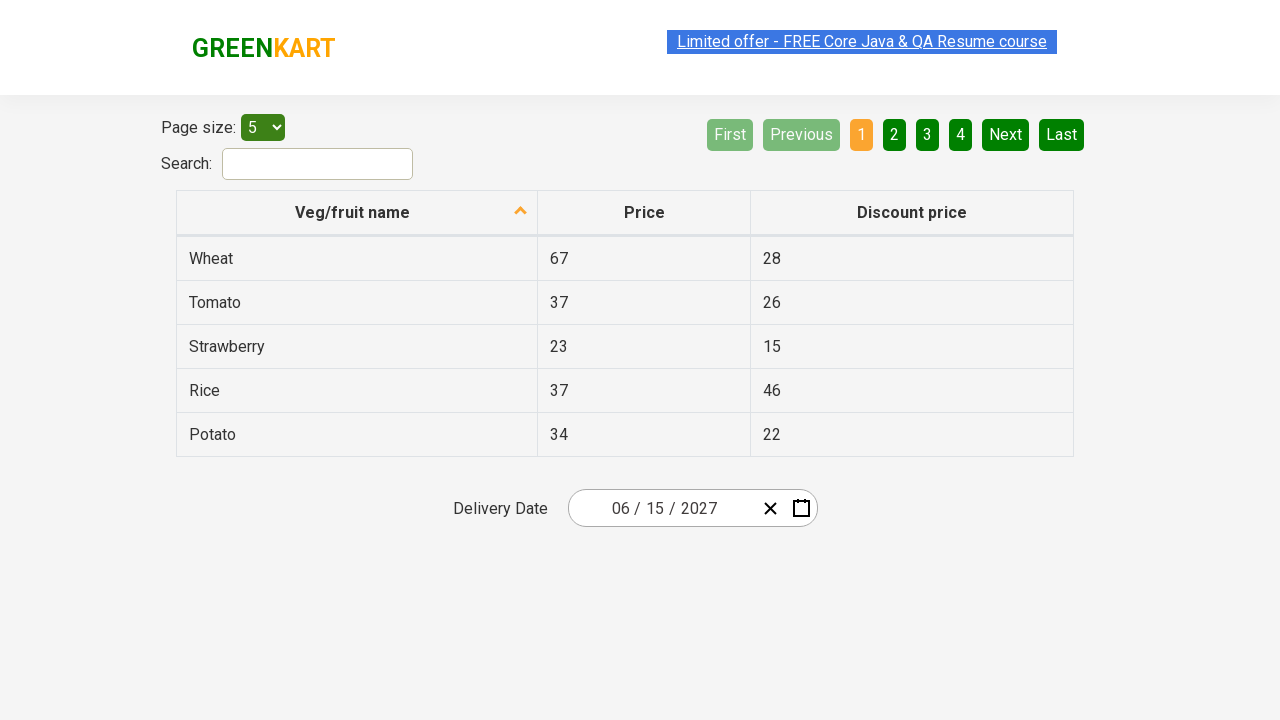

Verified input field 0 has expected value '6'
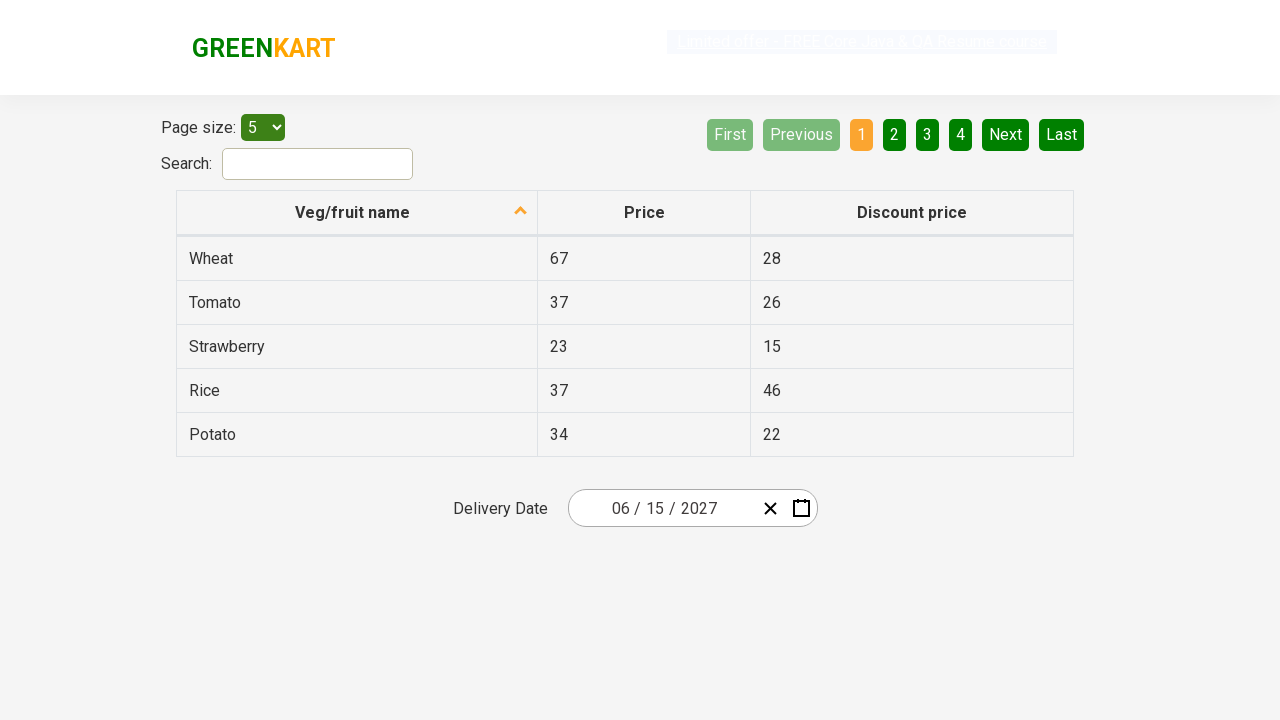

Verified input field 1 has expected value '15'
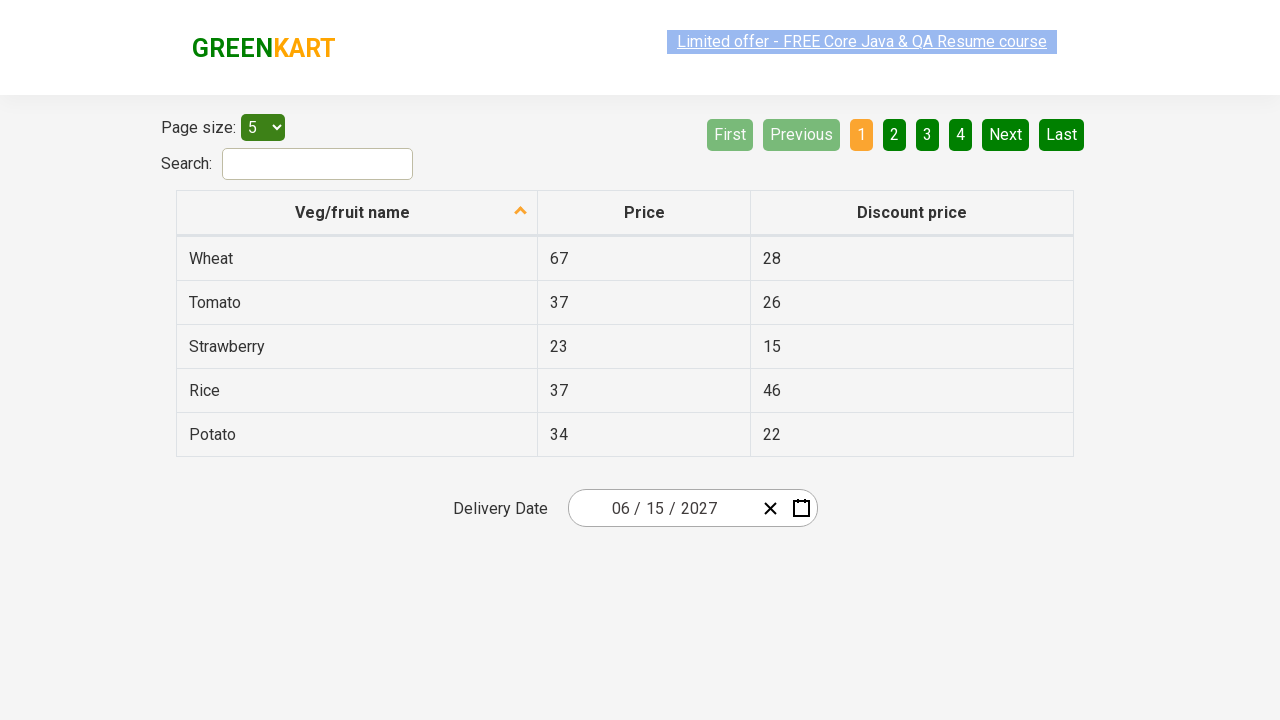

Verified input field 2 has expected value '2027'
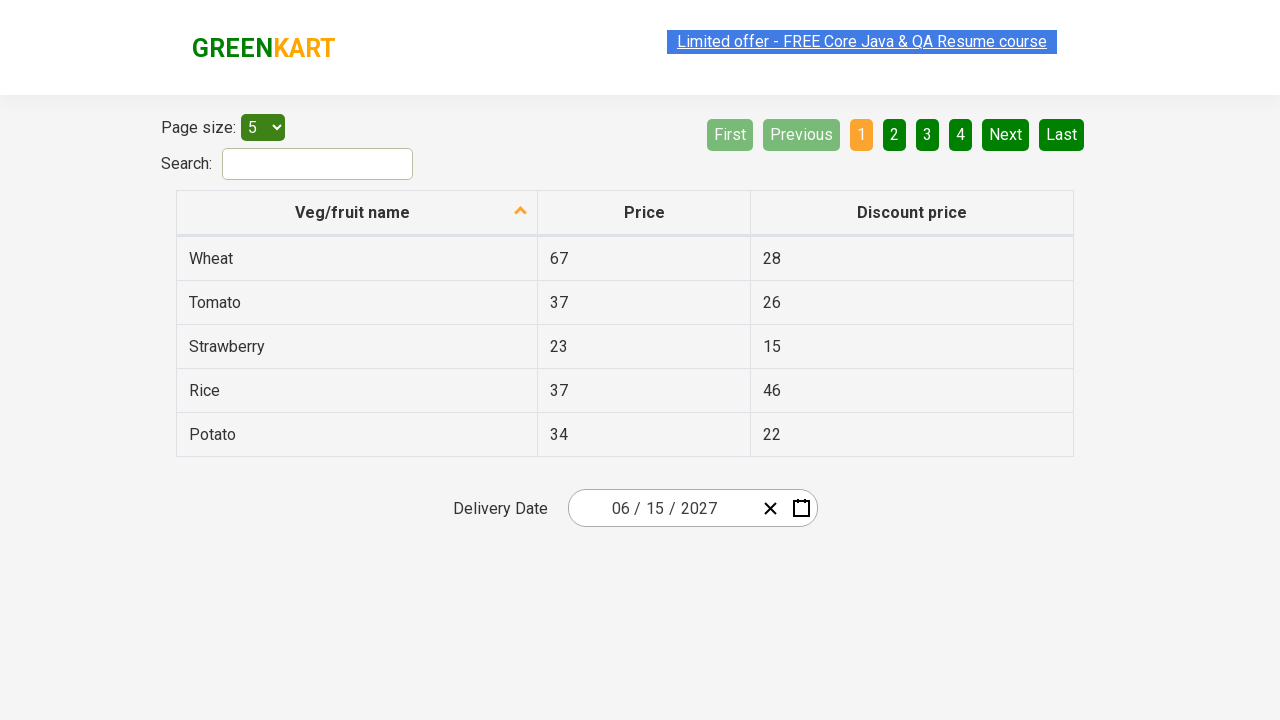

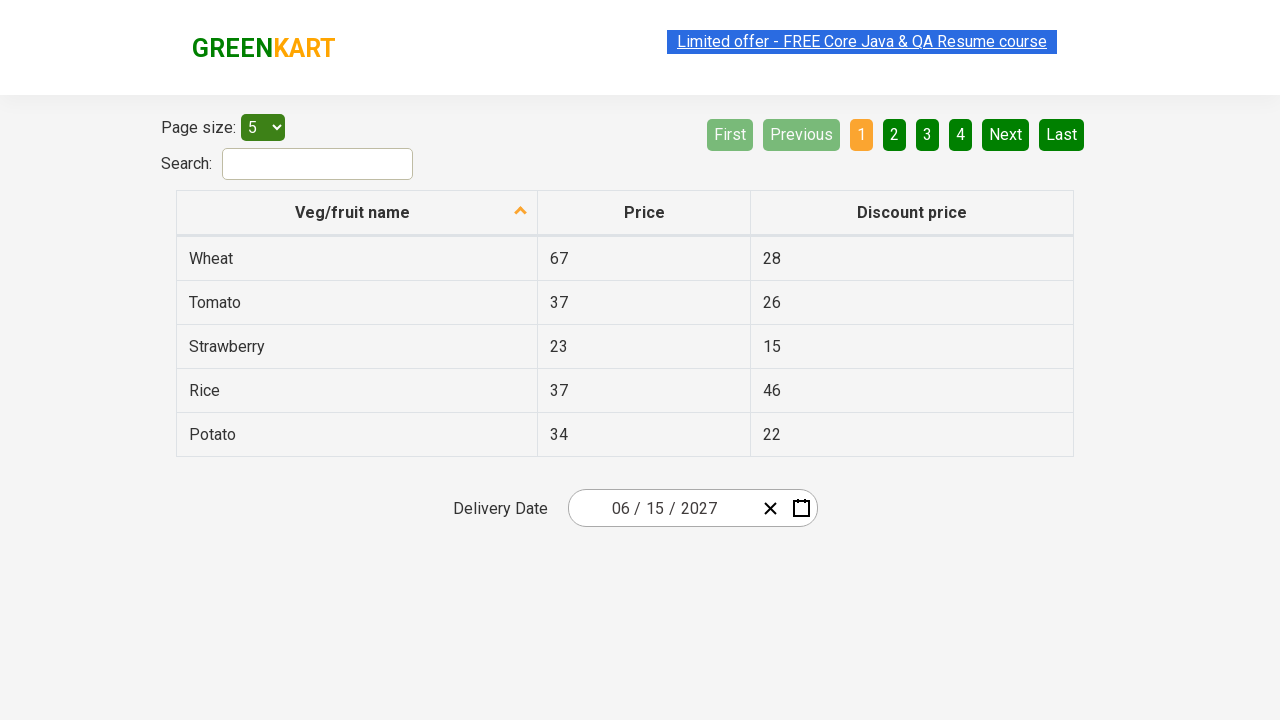